Tests nested frame navigation by clicking on the Nested Frames link, switching through nested frames (frame-top, then frame-middle), and verifying content within the innermost frame.

Starting URL: https://the-internet.herokuapp.com/

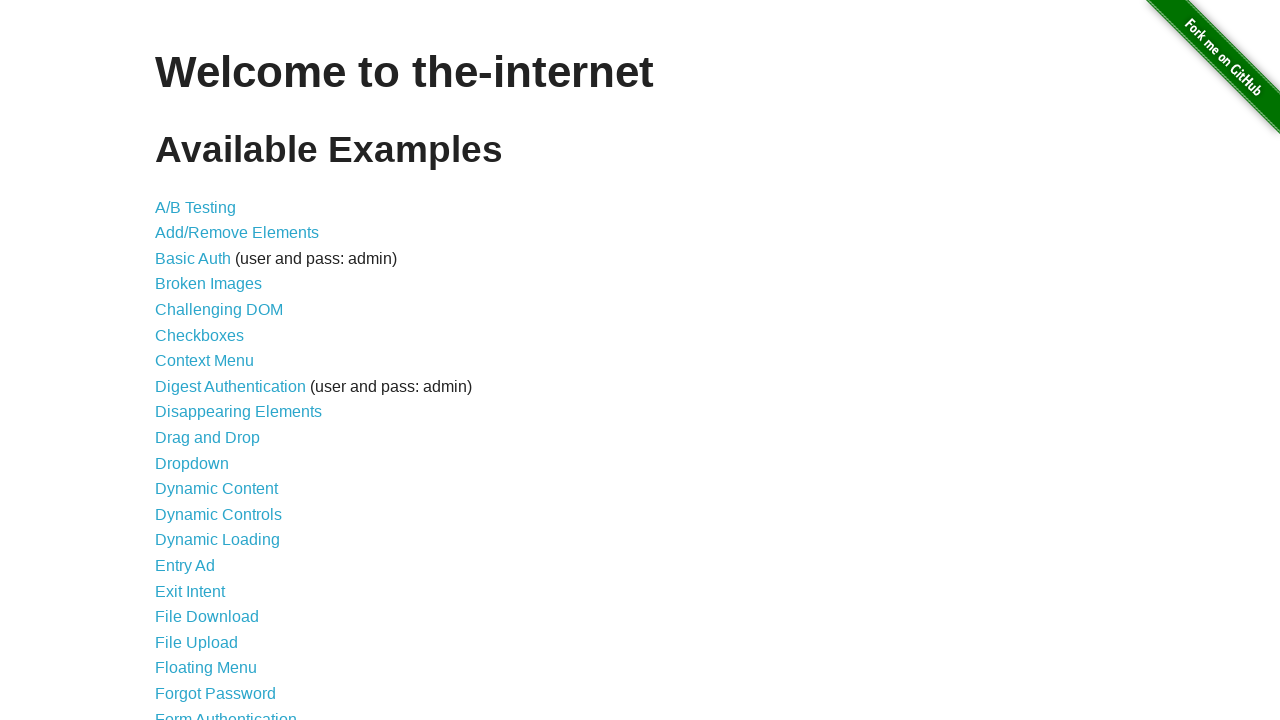

Clicked on 'Nested Frames' link at (210, 395) on text=Nested Frames
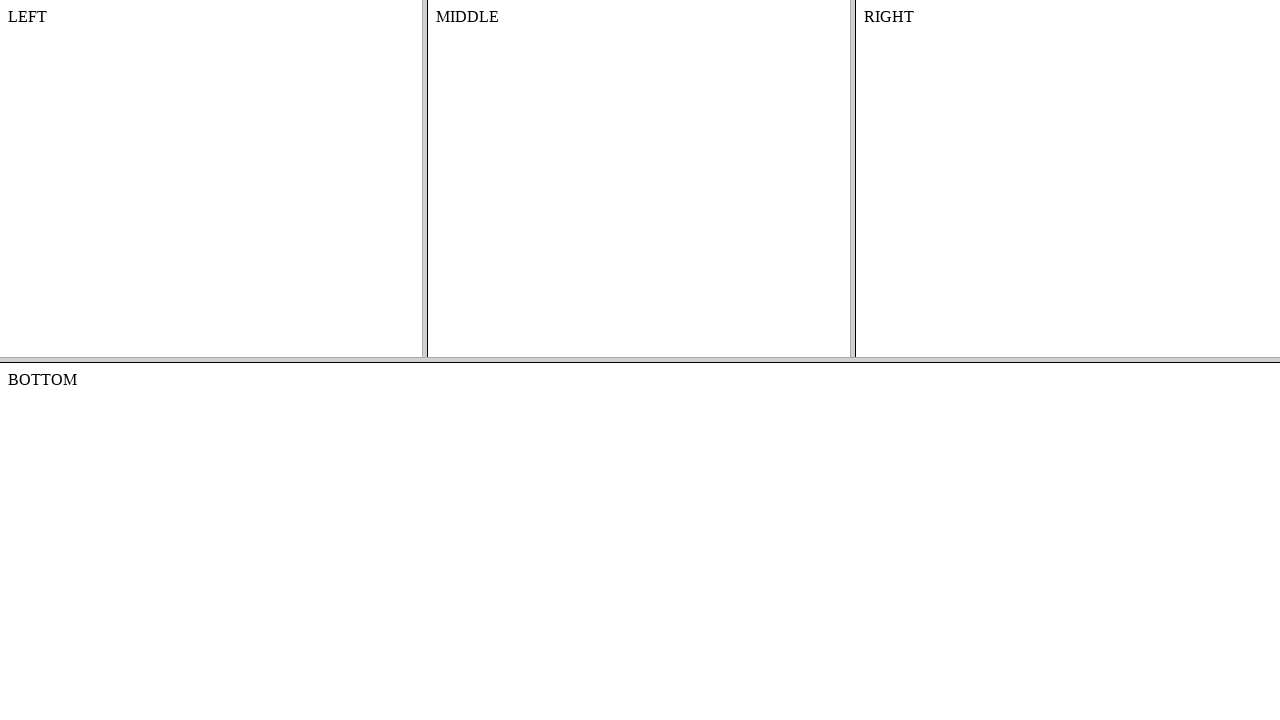

Page loaded with frames
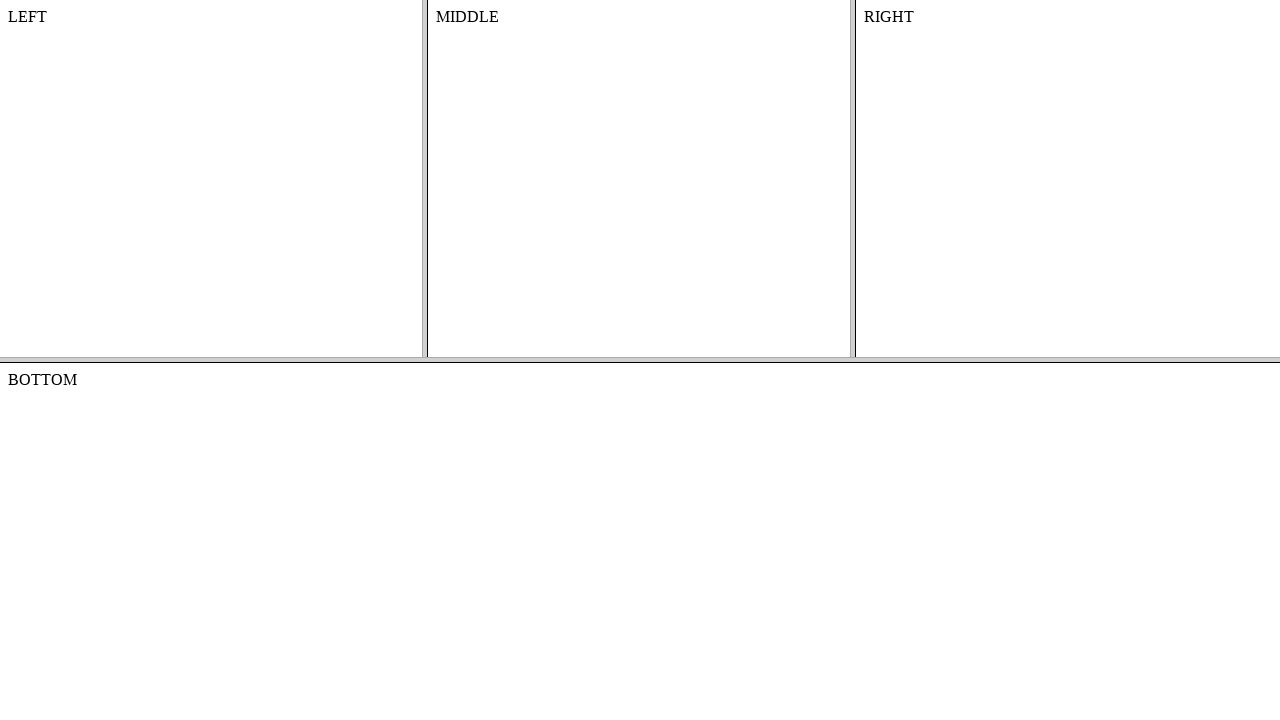

Located frame-top frame
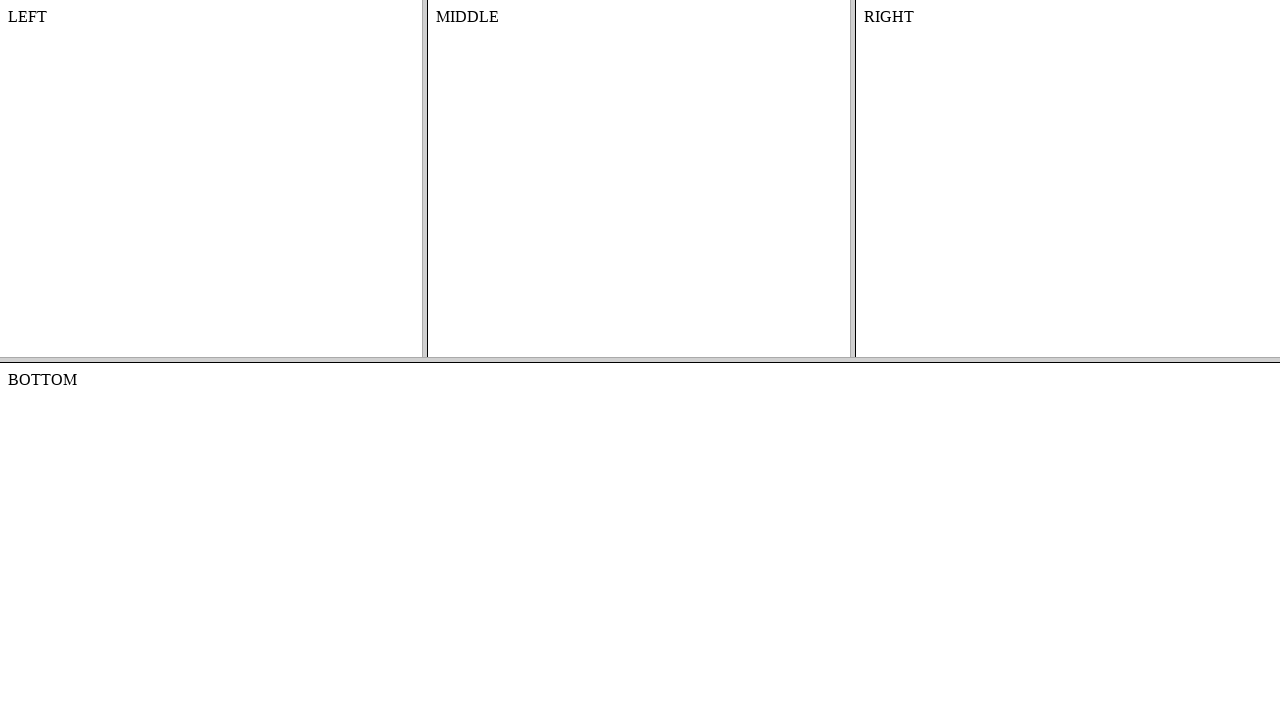

Located frame-middle frame within frame-top
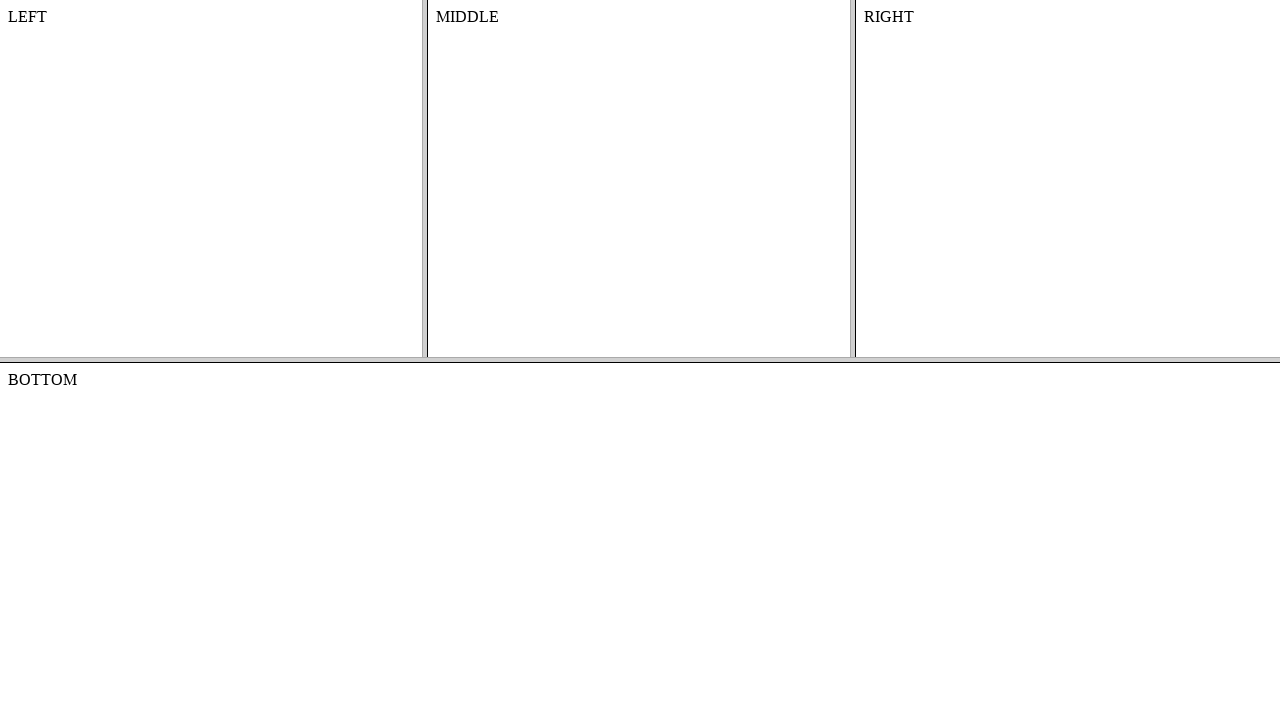

Located #content element in frame-middle
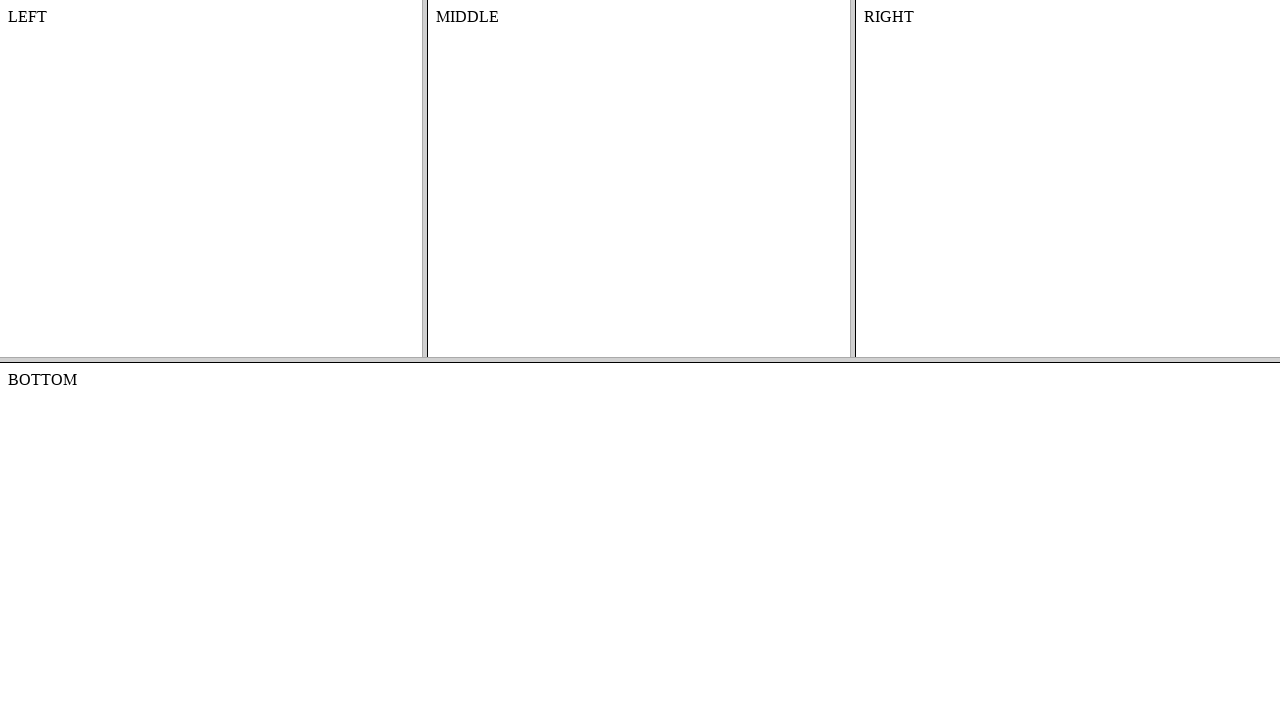

Content element is now visible
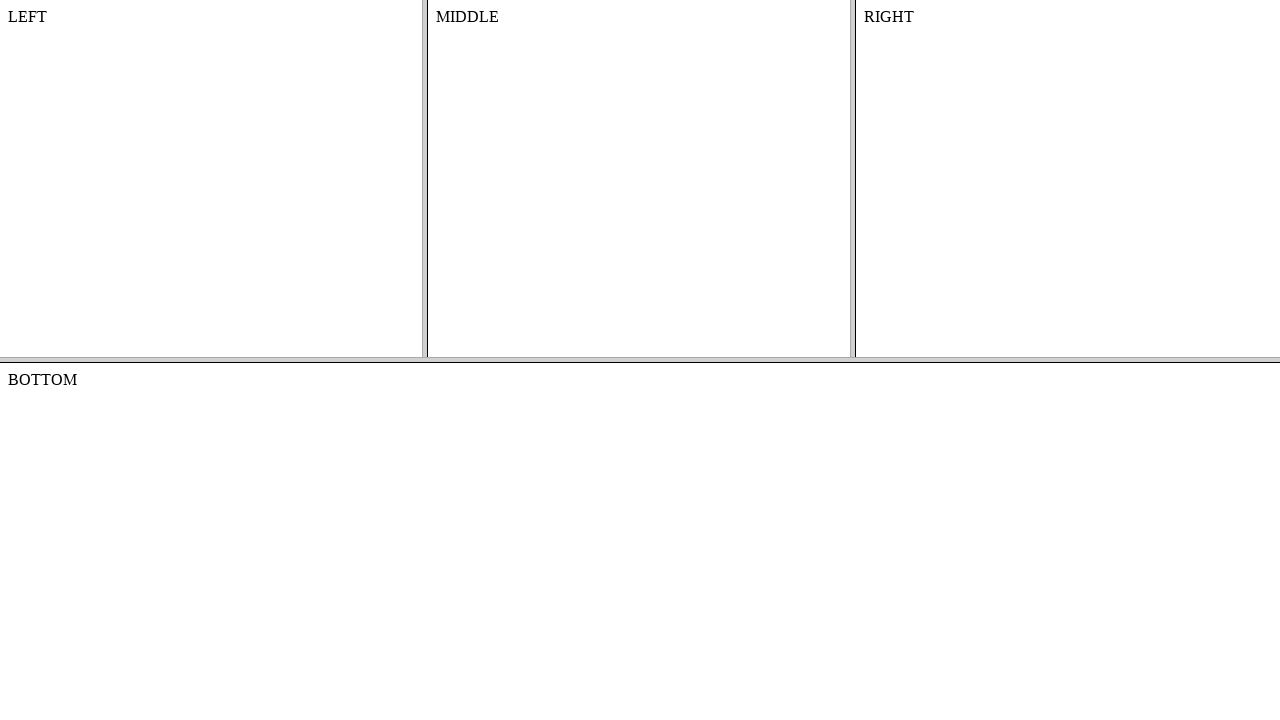

Retrieved and printed text content from innermost frame
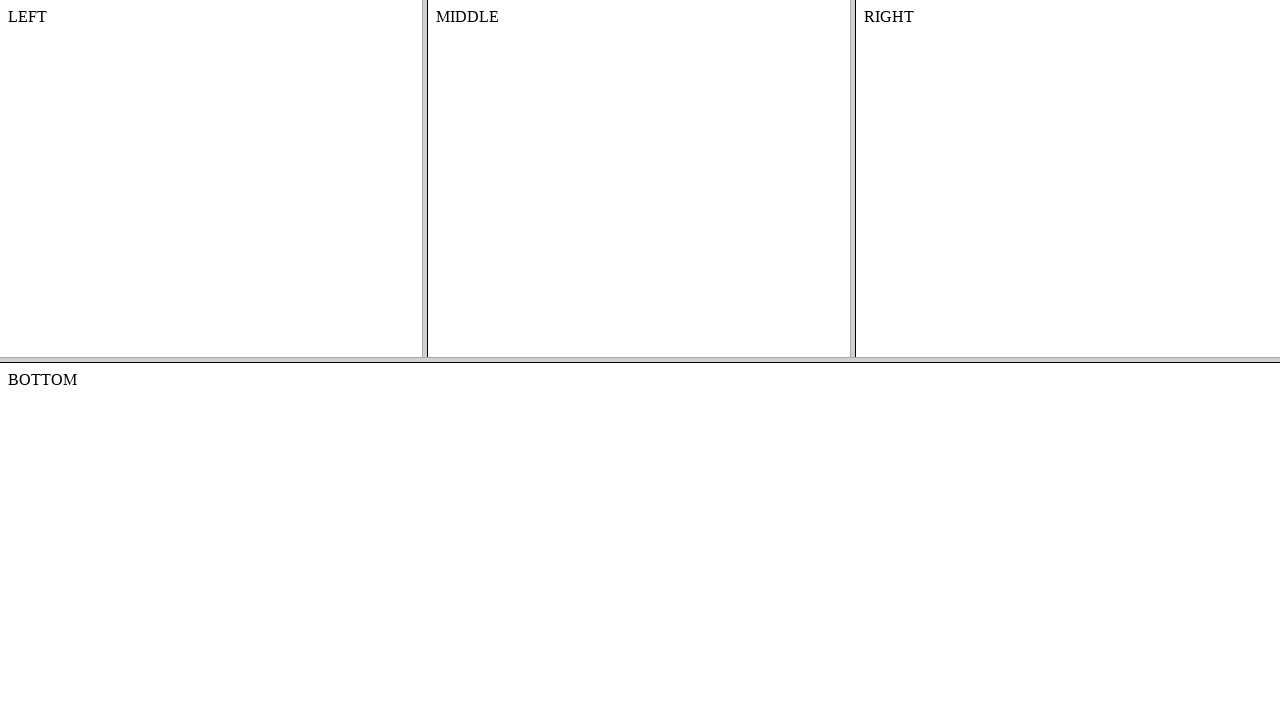

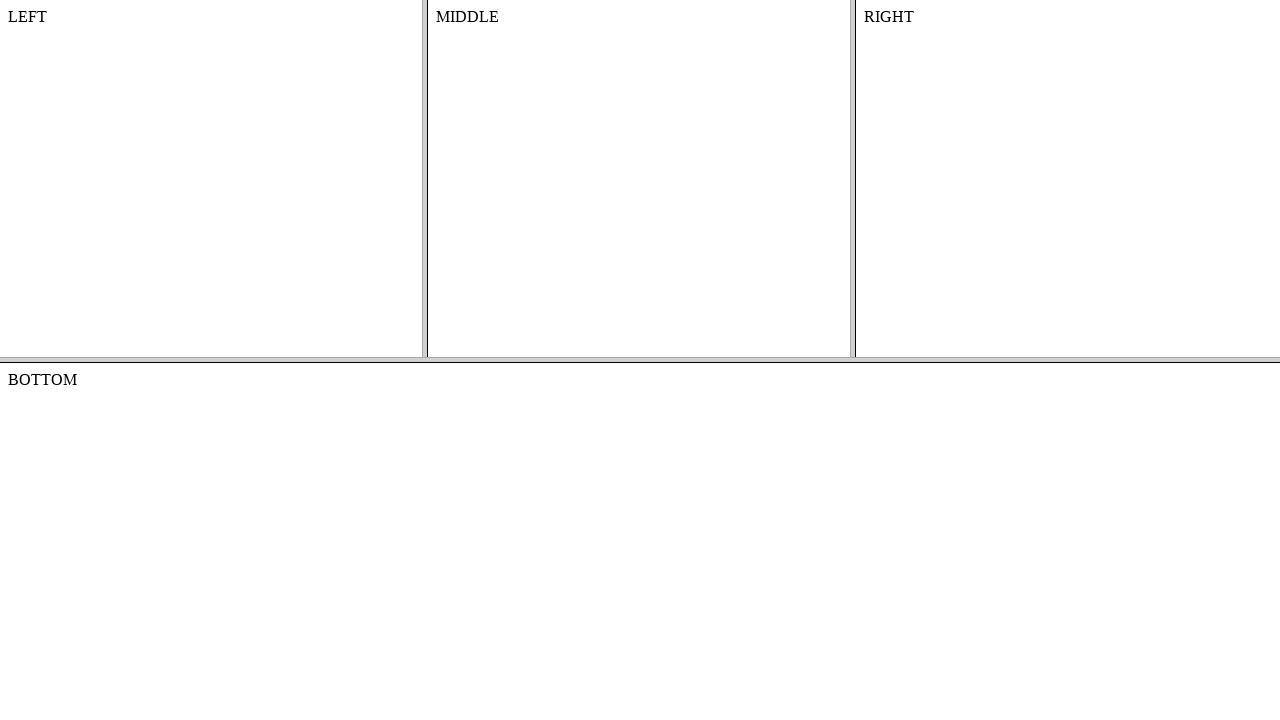